Tests JavaScript alert and confirm dialogs by clicking the alert and confirm buttons on the automation practice page.

Starting URL: https://rahulshettyacademy.com/AutomationPractice/

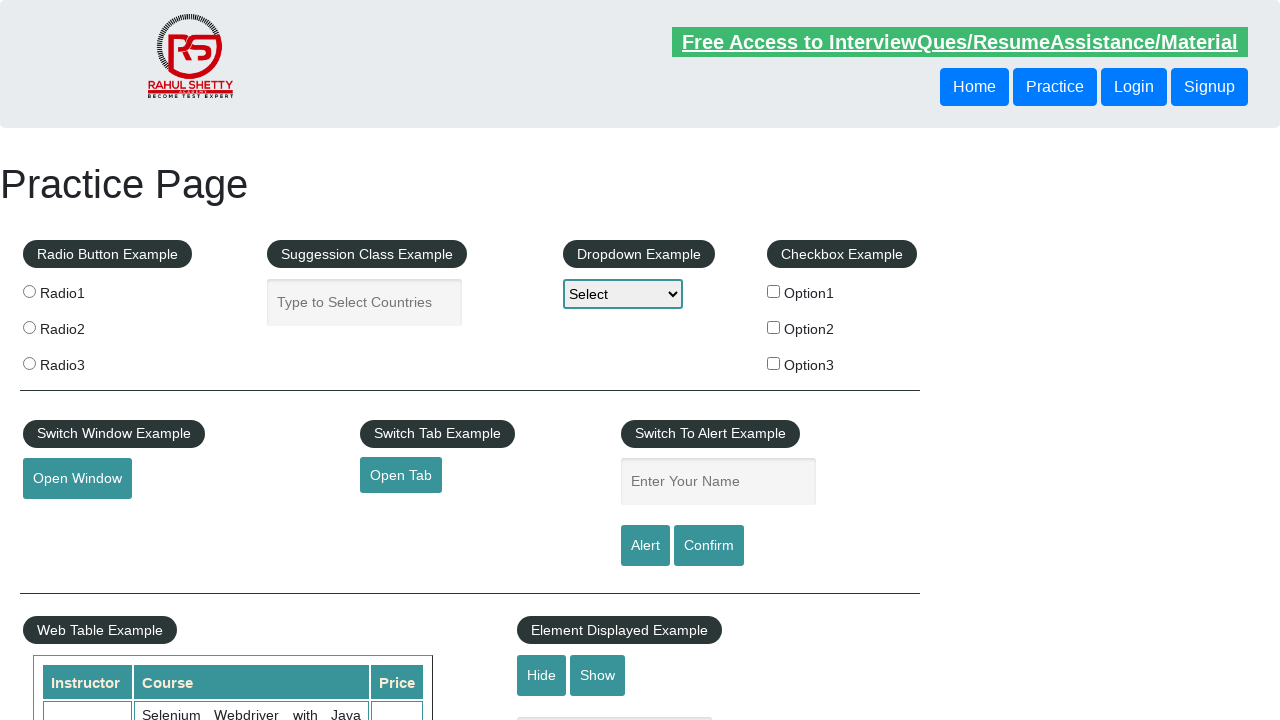

Set up dialog handler to accept all dialogs
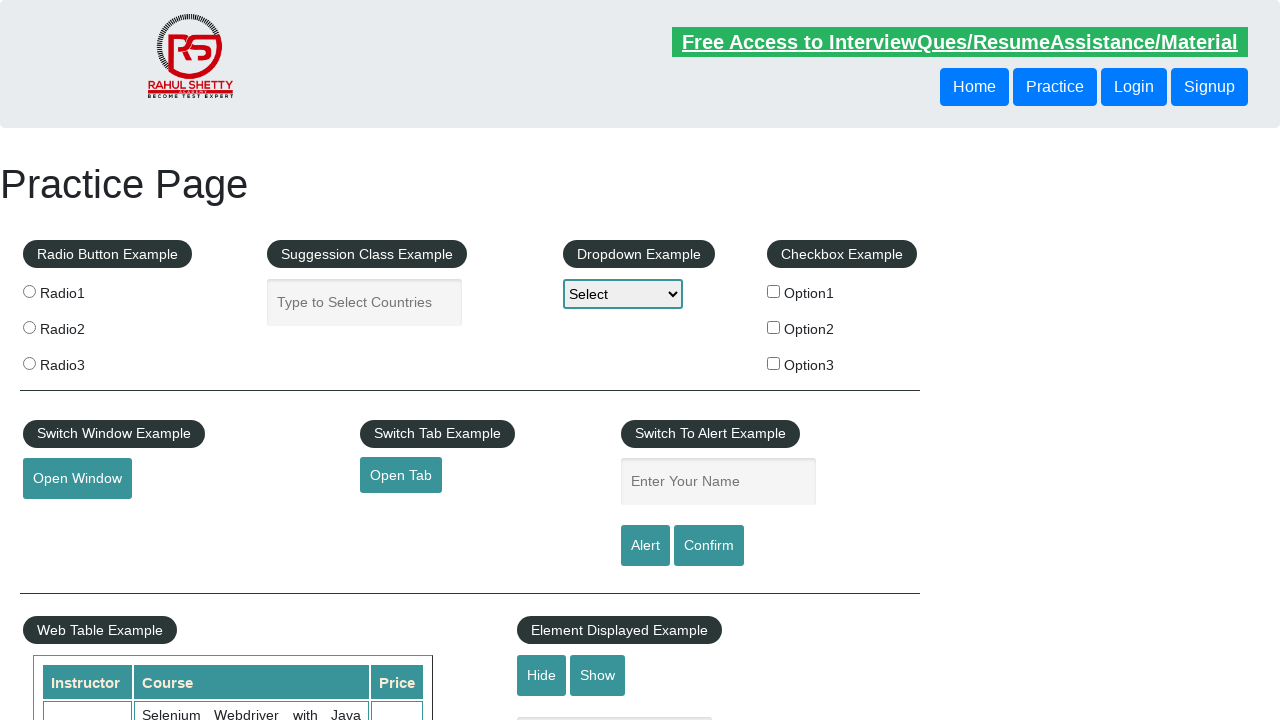

Clicked alert button on automation practice page at (645, 546) on #alertbtn
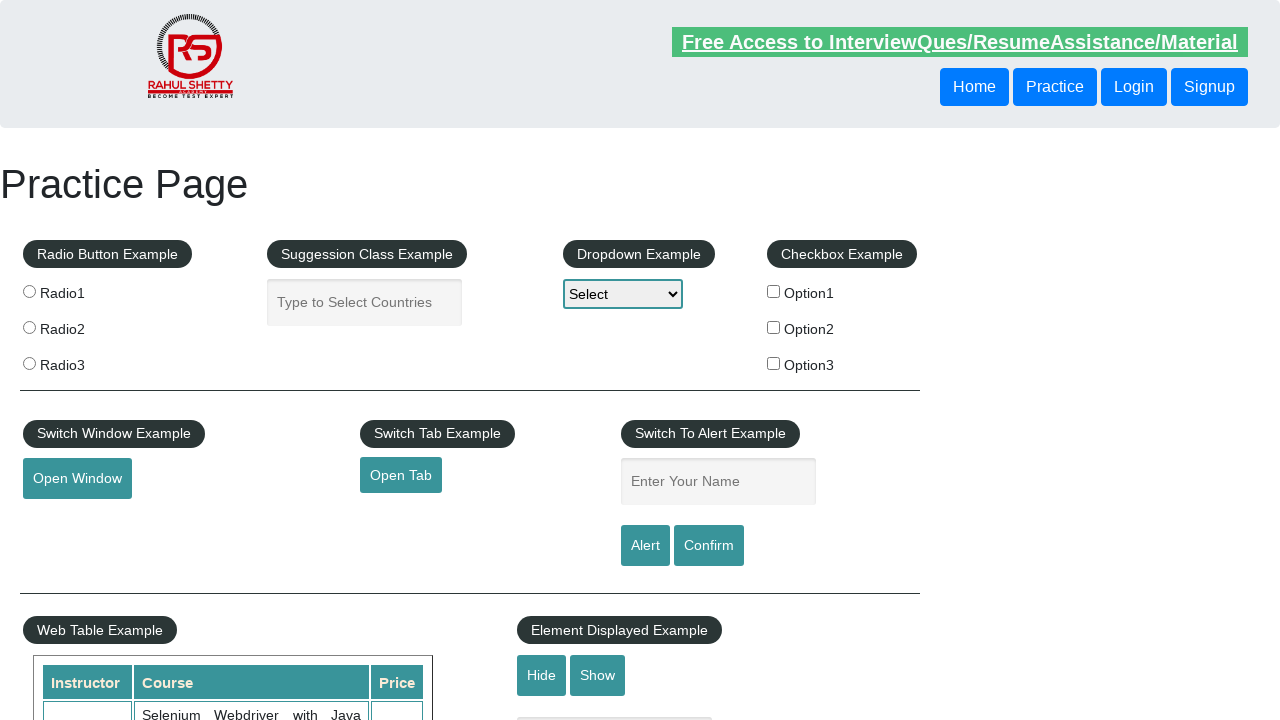

Clicked confirm button on automation practice page at (709, 546) on #confirmbtn
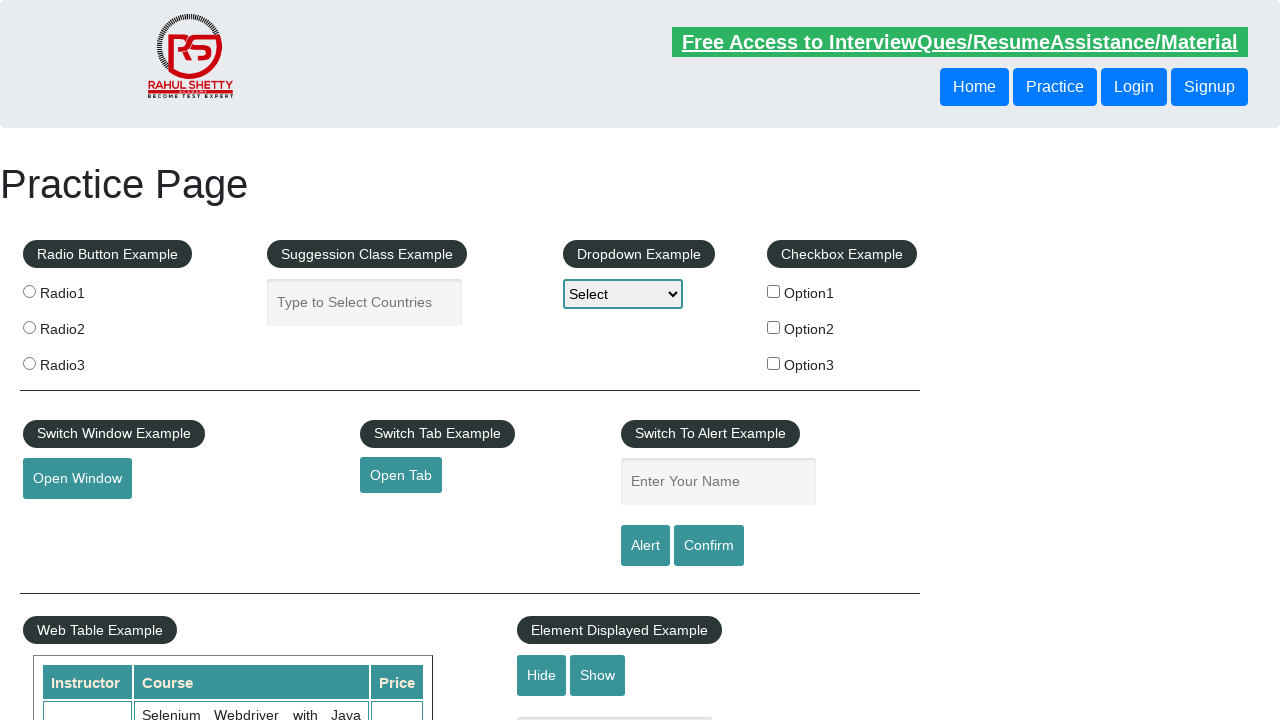

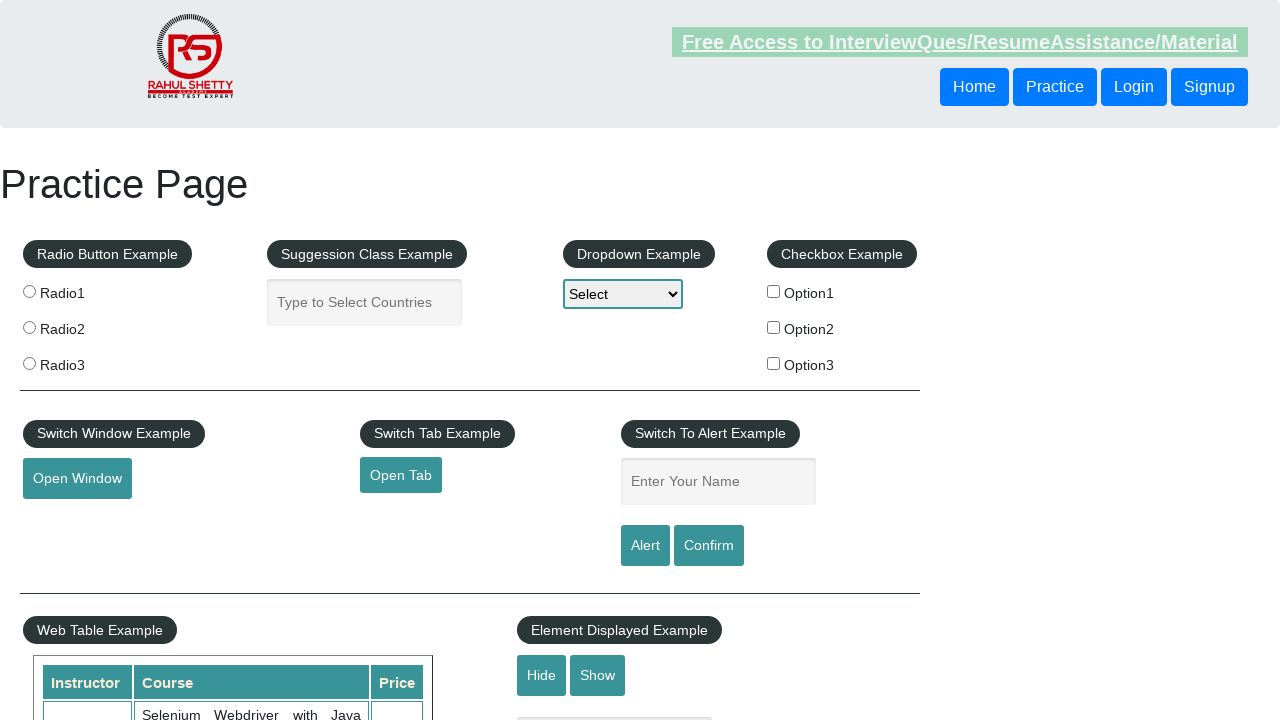